Fills out a practice registration form including personal details, contact information, date of birth, and address

Starting URL: https://demoqa.com/automation-practice-form

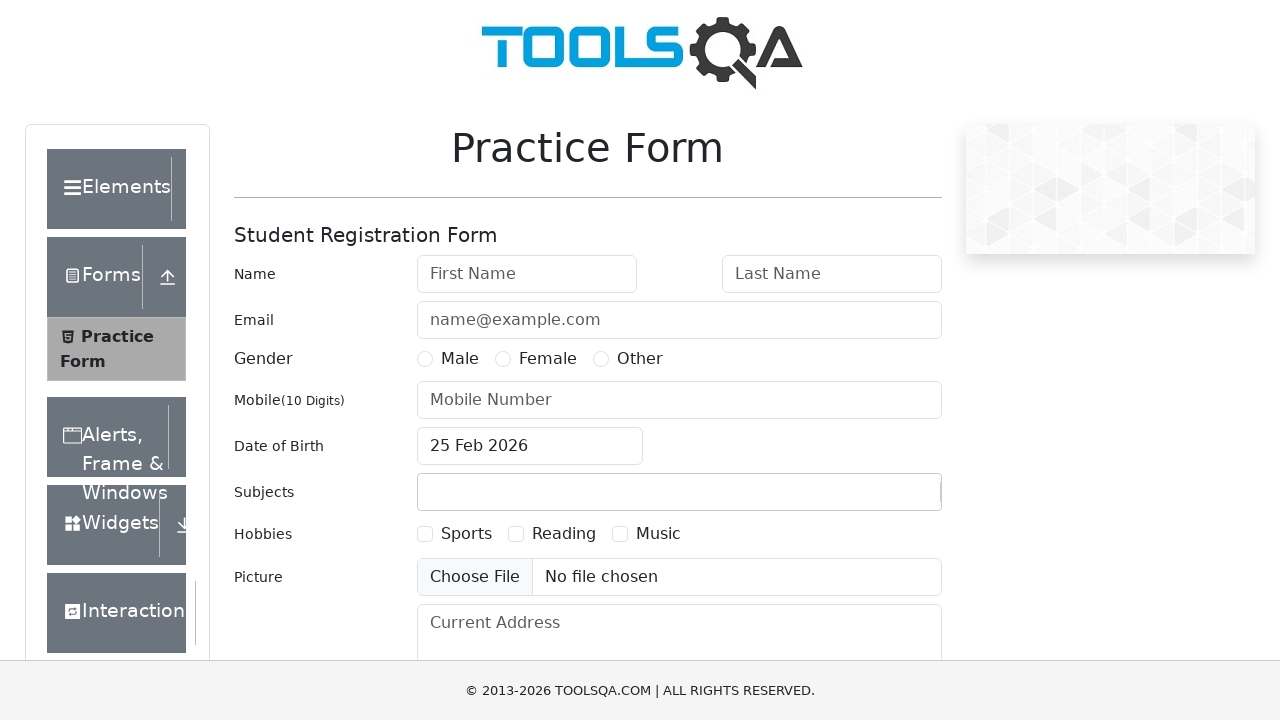

Filled first name with 'Rohan' on //input[@id='firstName']
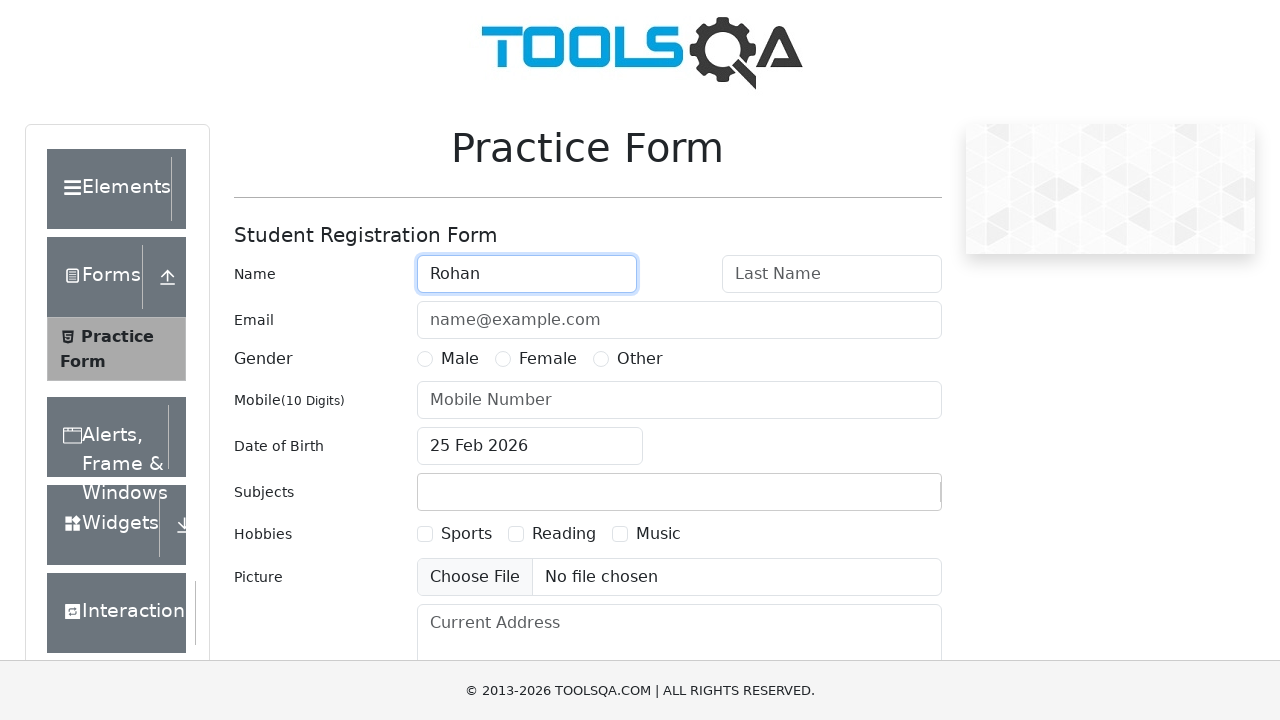

Filled last name with 'Kolambkar' on //input[@id='lastName']
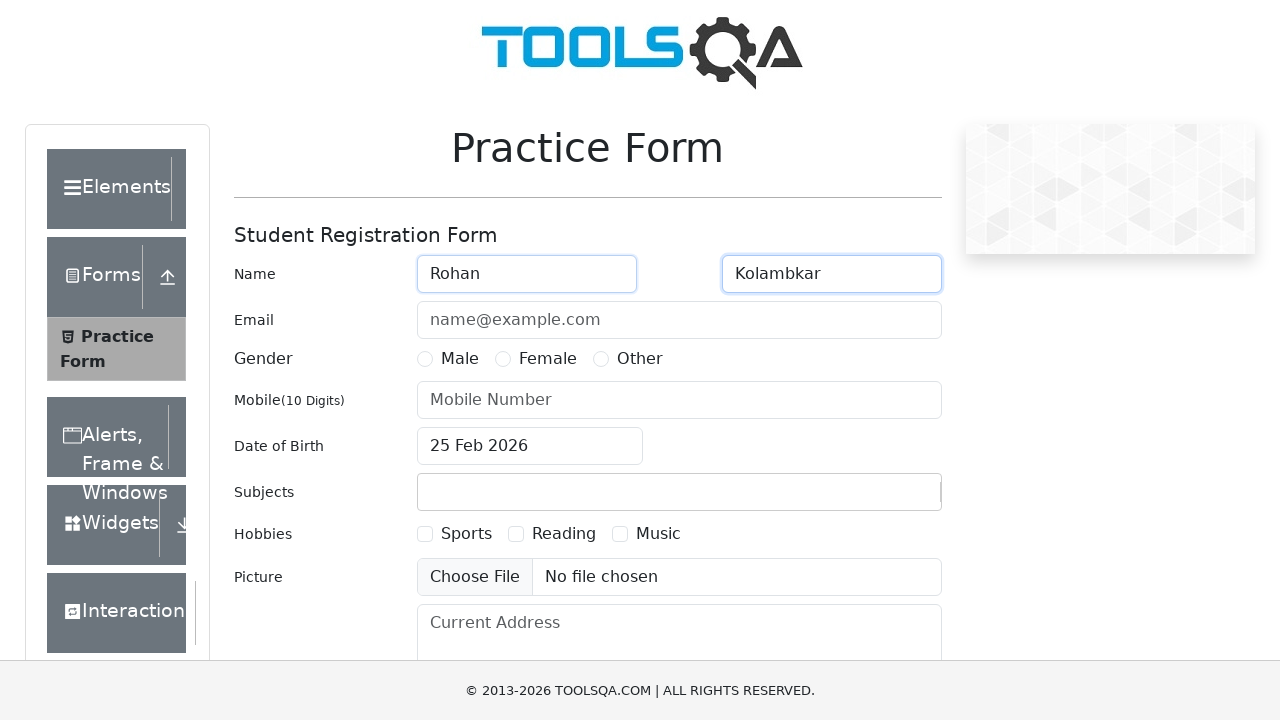

Filled email with 'rohan.r.kolambkar@ymail.com' on //input[@placeholder='name@example.com']
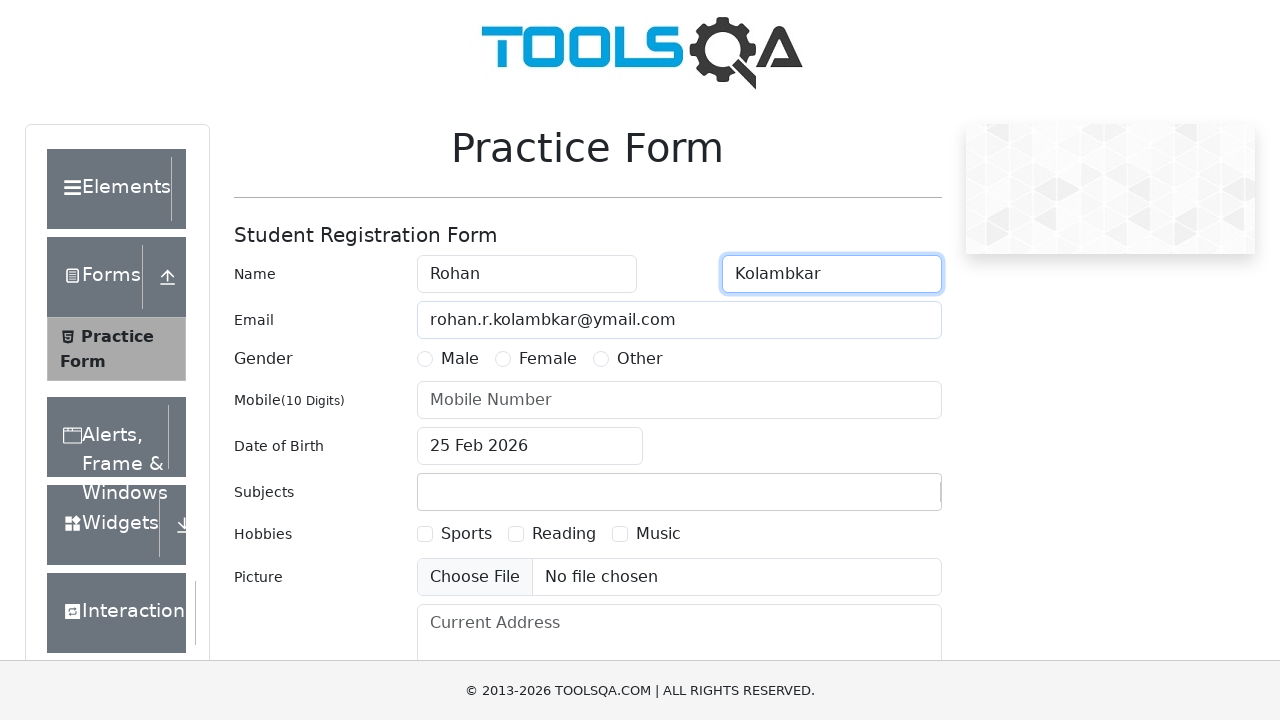

Filled mobile number with '9876543210' on //input[@placeholder='Mobile Number']
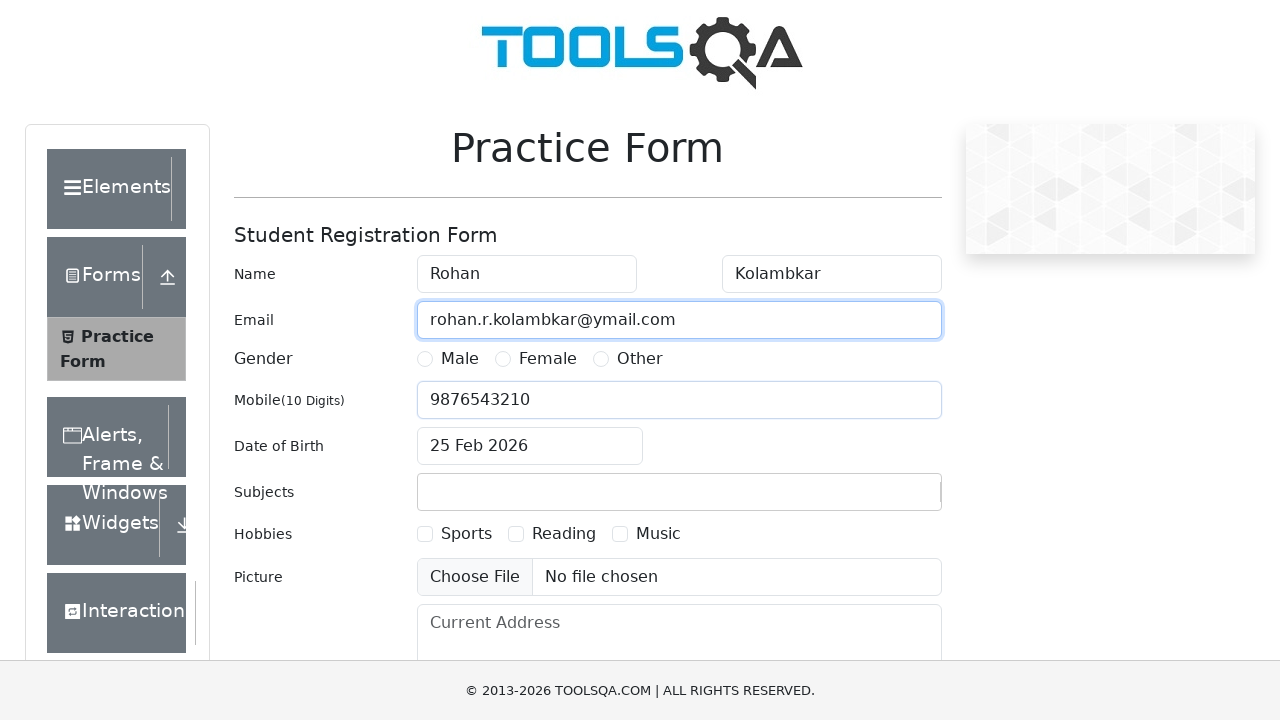

Clicked date of birth input to open date picker at (530, 446) on #dateOfBirthInput
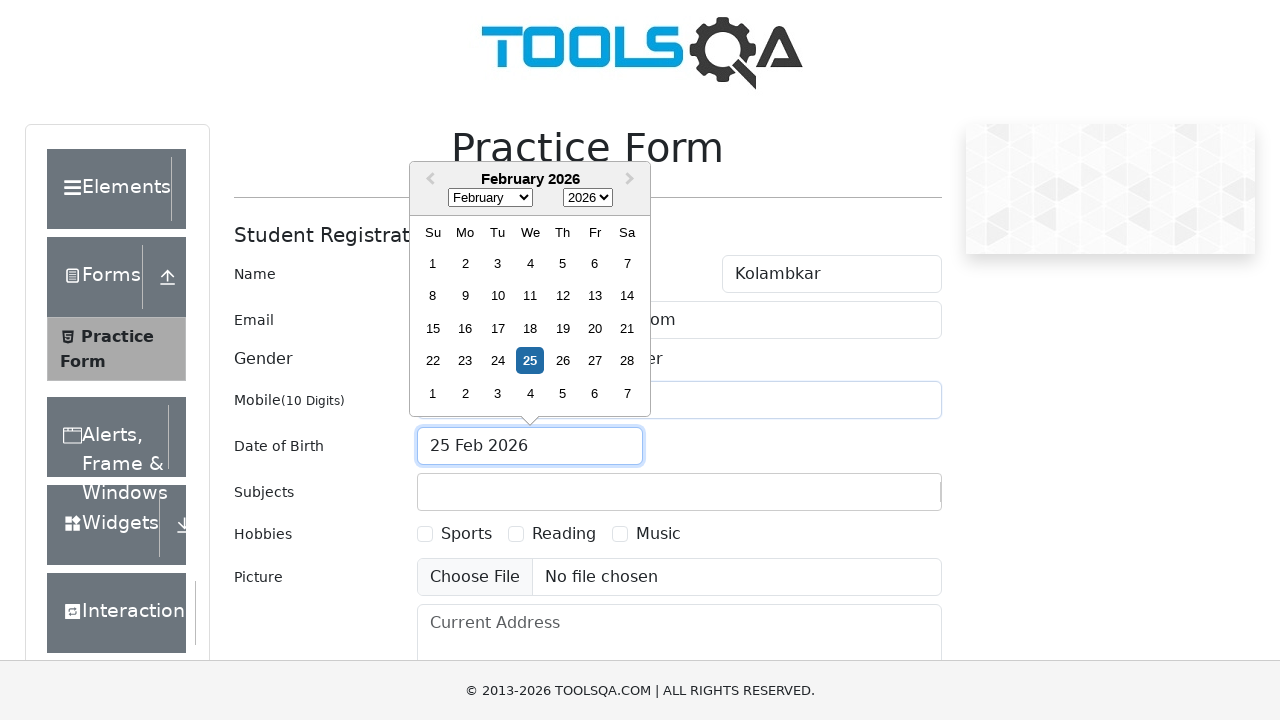

Selected April (month index 3) from date picker on .react-datepicker__month-select
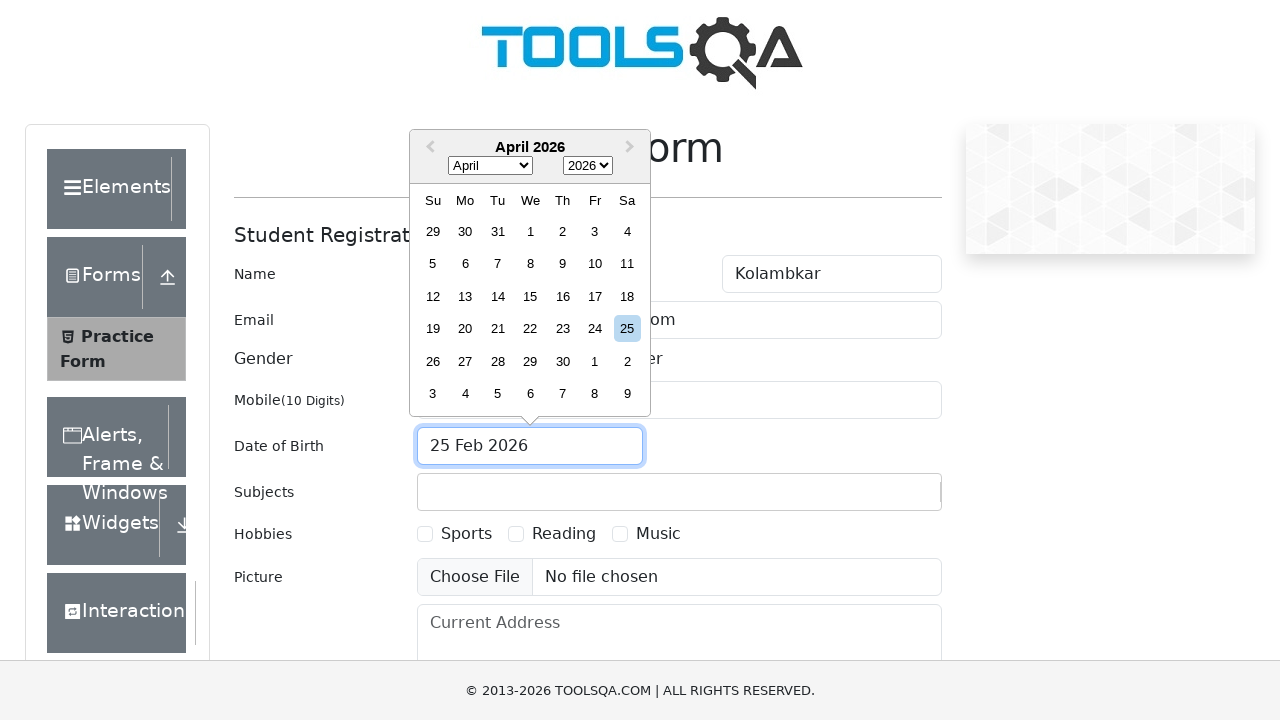

Selected year 1998 from date picker on .react-datepicker__year-select
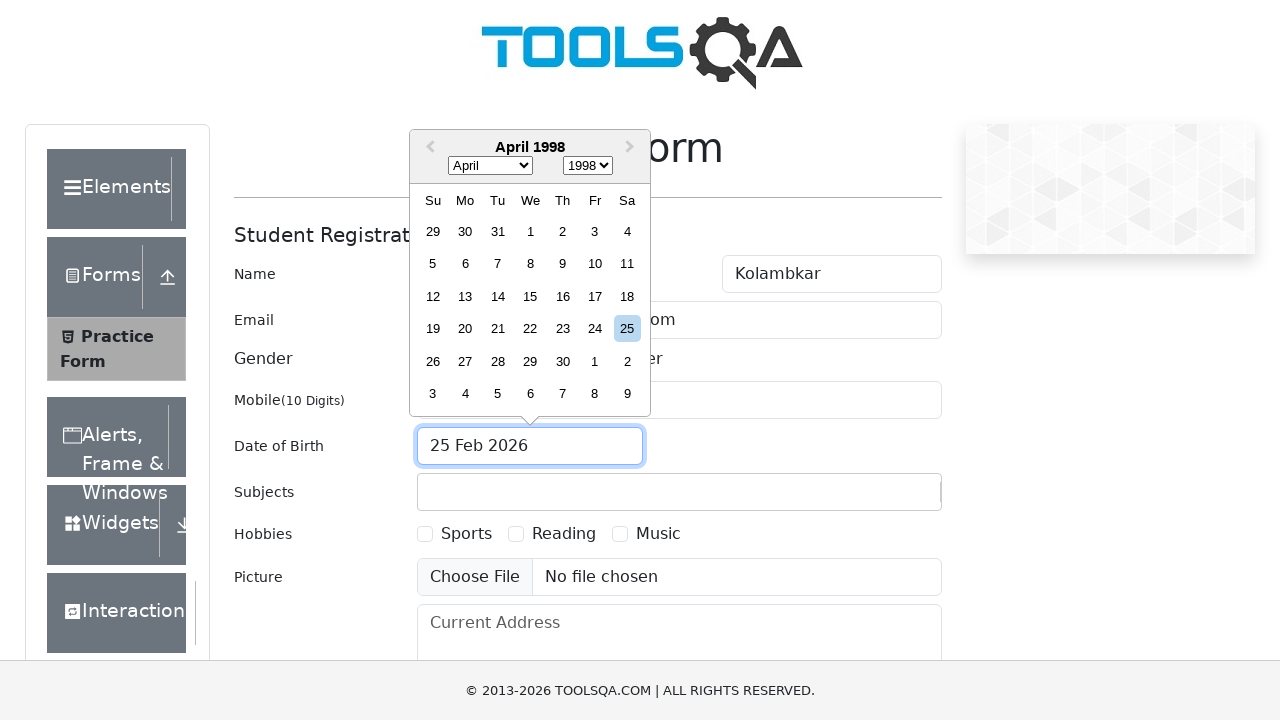

Selected day 16 from date picker at (562, 296) on xpath=//div[text()='16']
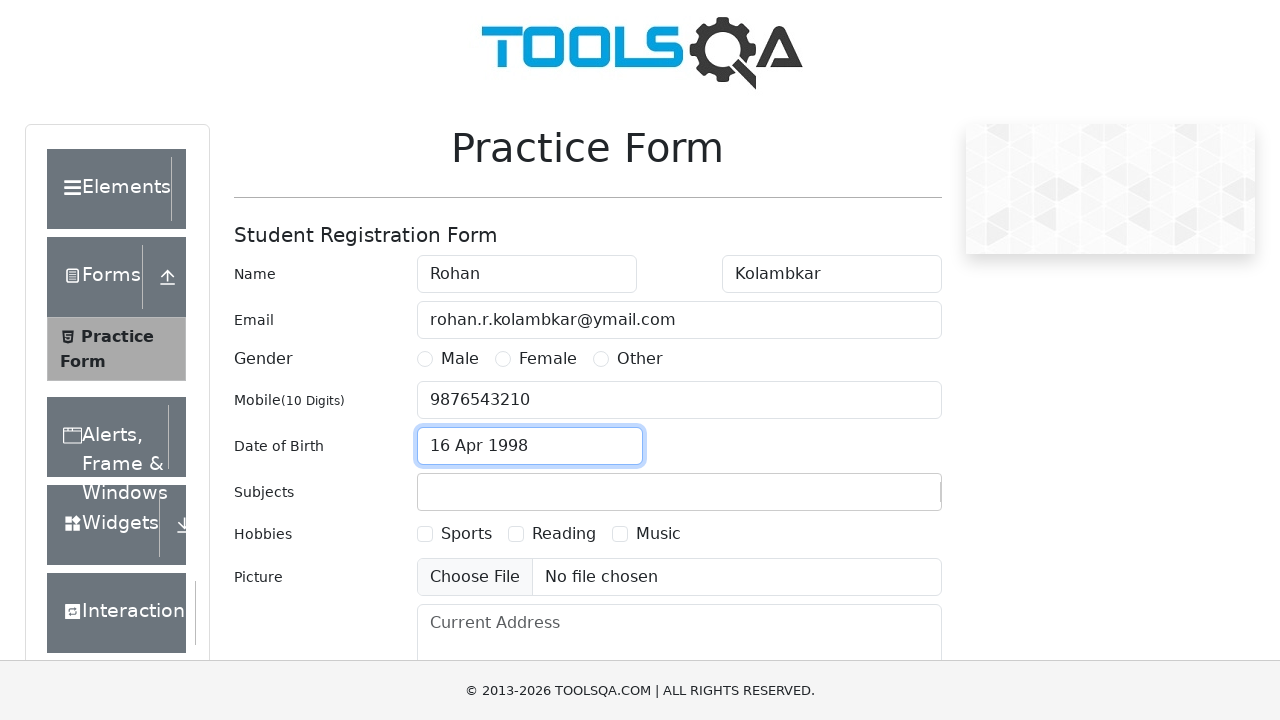

Filled current address with 'bangalore' on #currentAddress
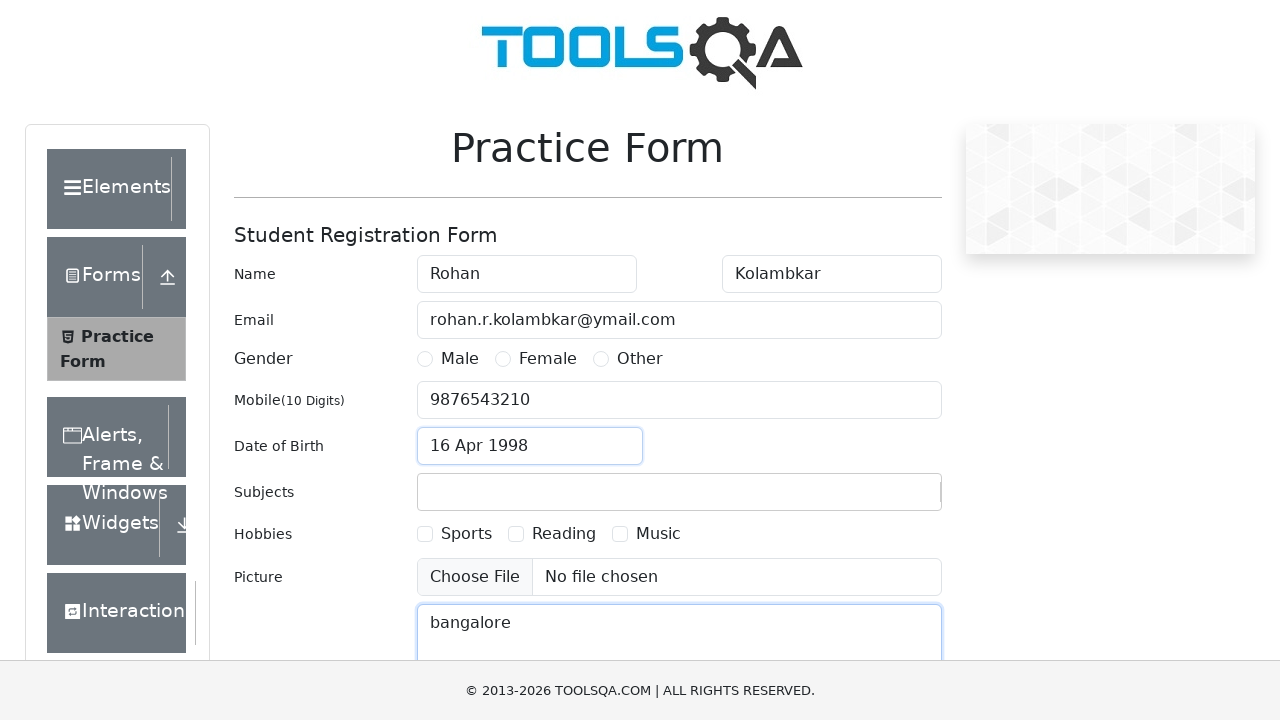

Clicked submit button to submit the form at (72, 188) on xpath=//*[name()='svg']
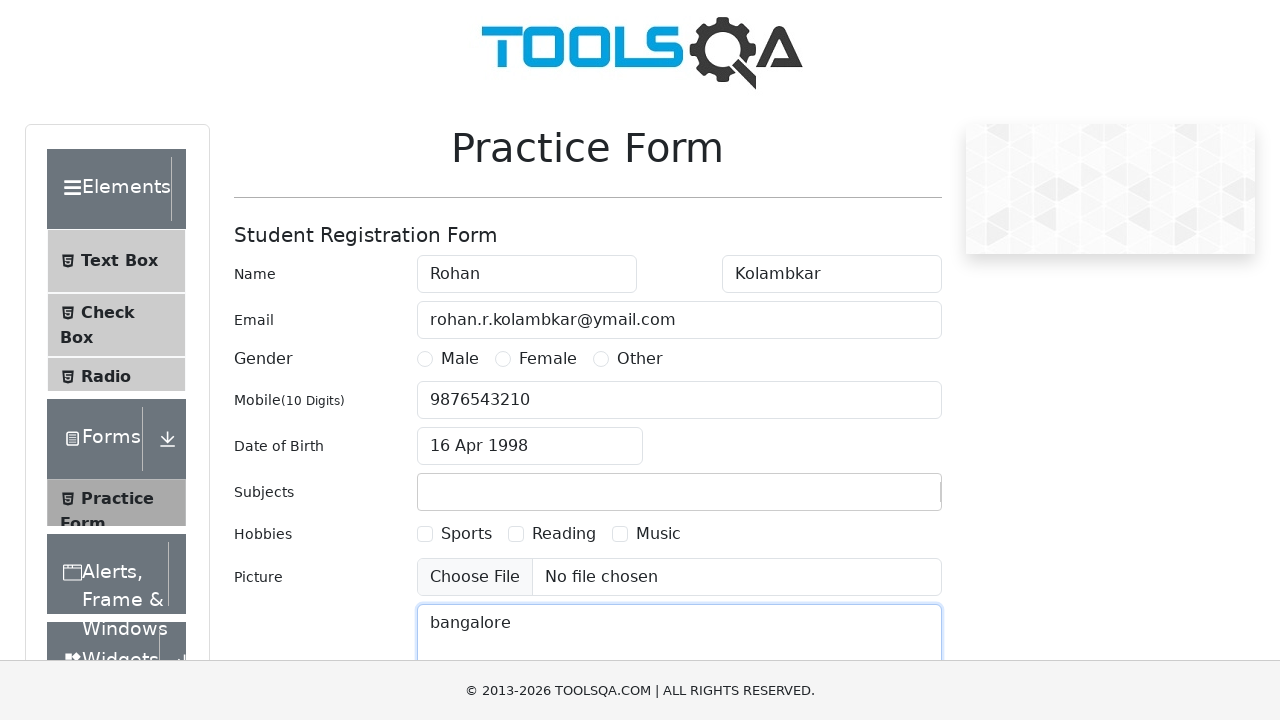

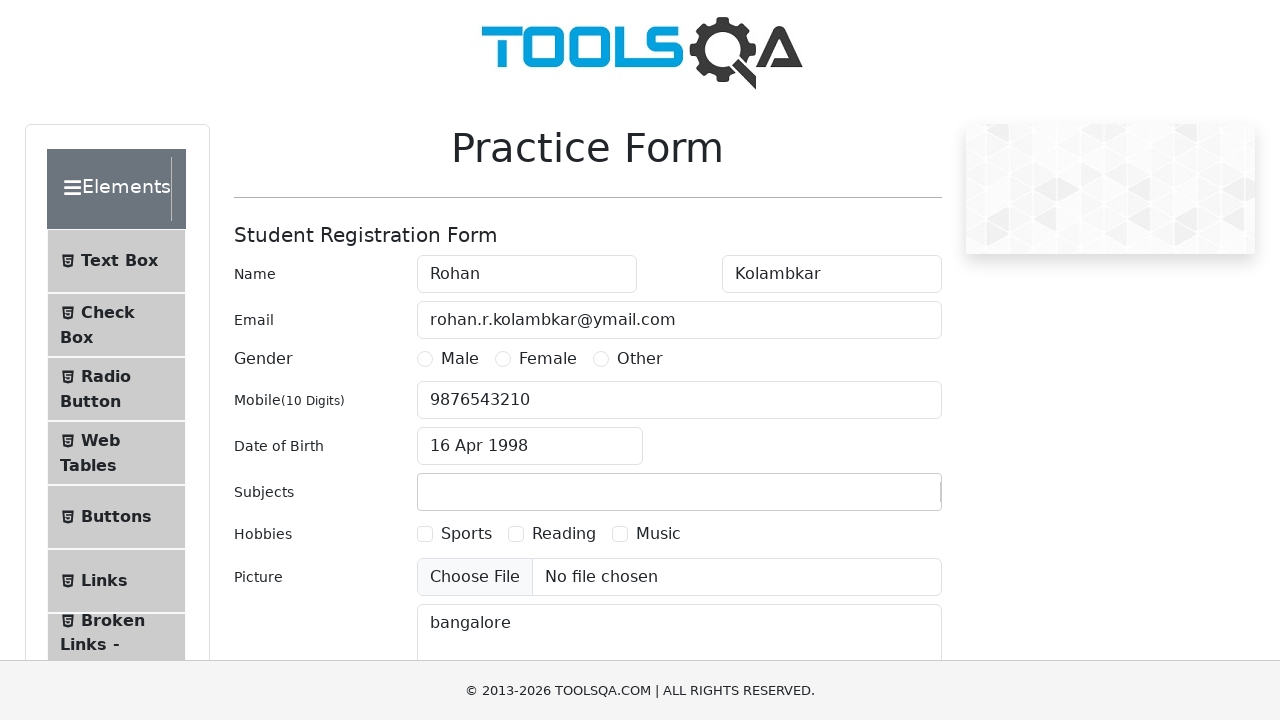